Tests that the login modal can be opened to trigger user validation alerts

Starting URL: https://www.demoblaze.com/

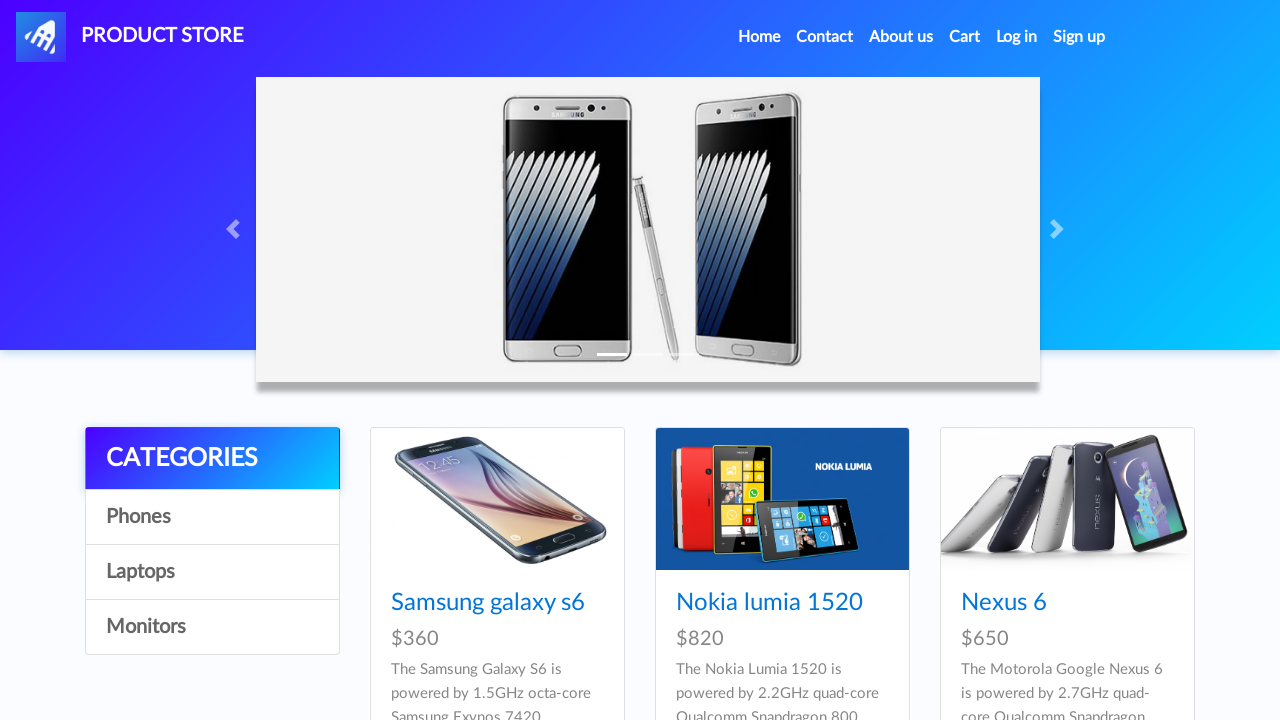

Set up dialog handler to accept alerts
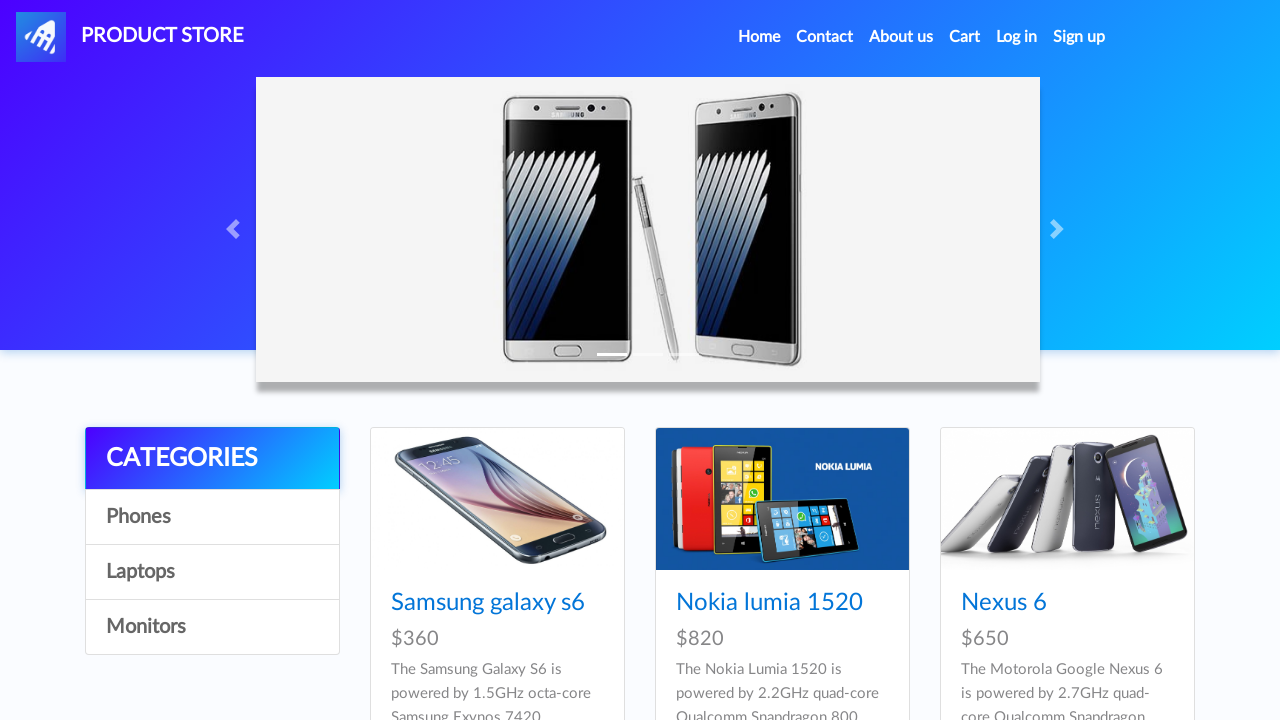

Clicked login link to open login modal at (1017, 37) on internal:role=link[name="Log in"i]
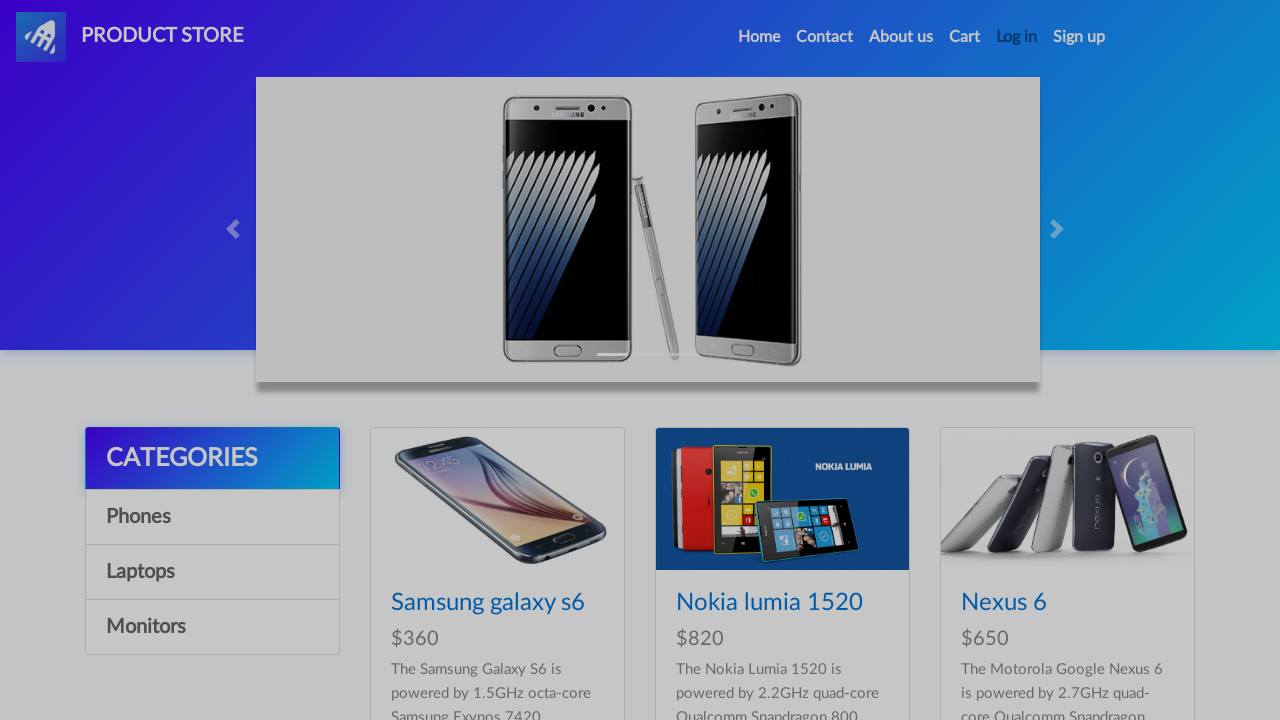

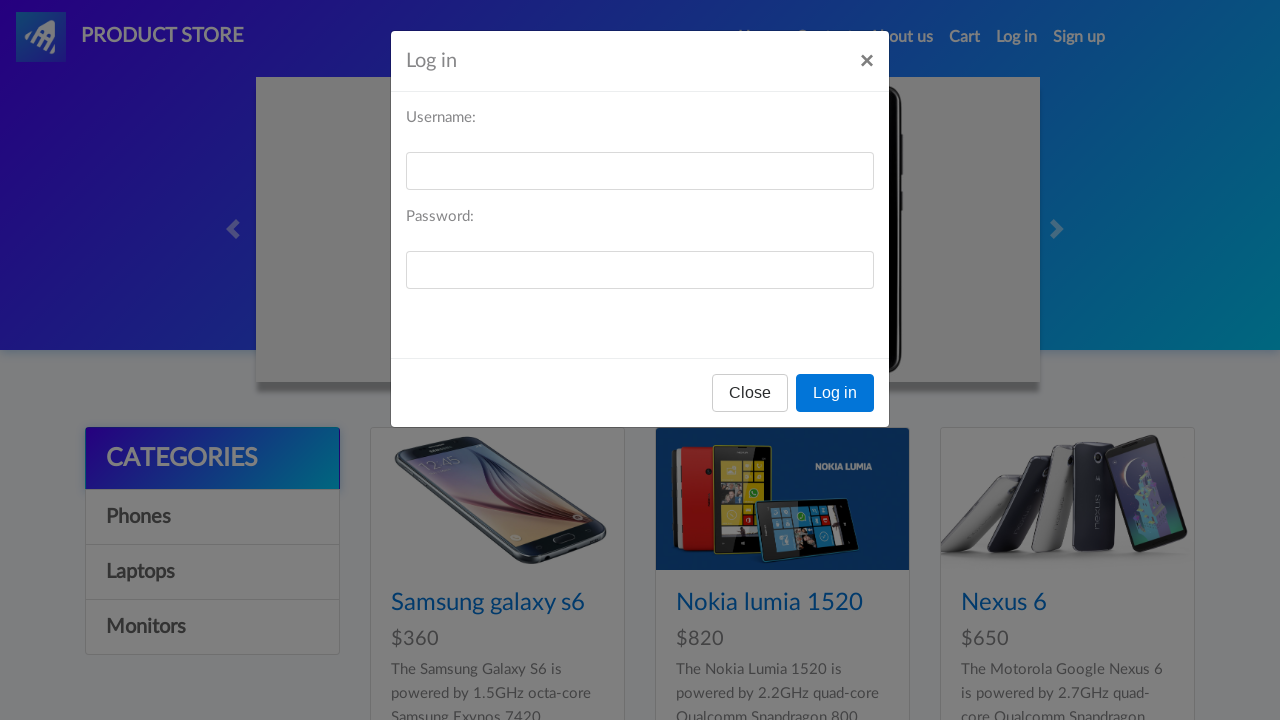